Tests browser tab switching functionality by clicking a button to open a new tab, switching to it, reading content, then closing and switching back to the original tab.

Starting URL: https://demoqa.com/browser-windows

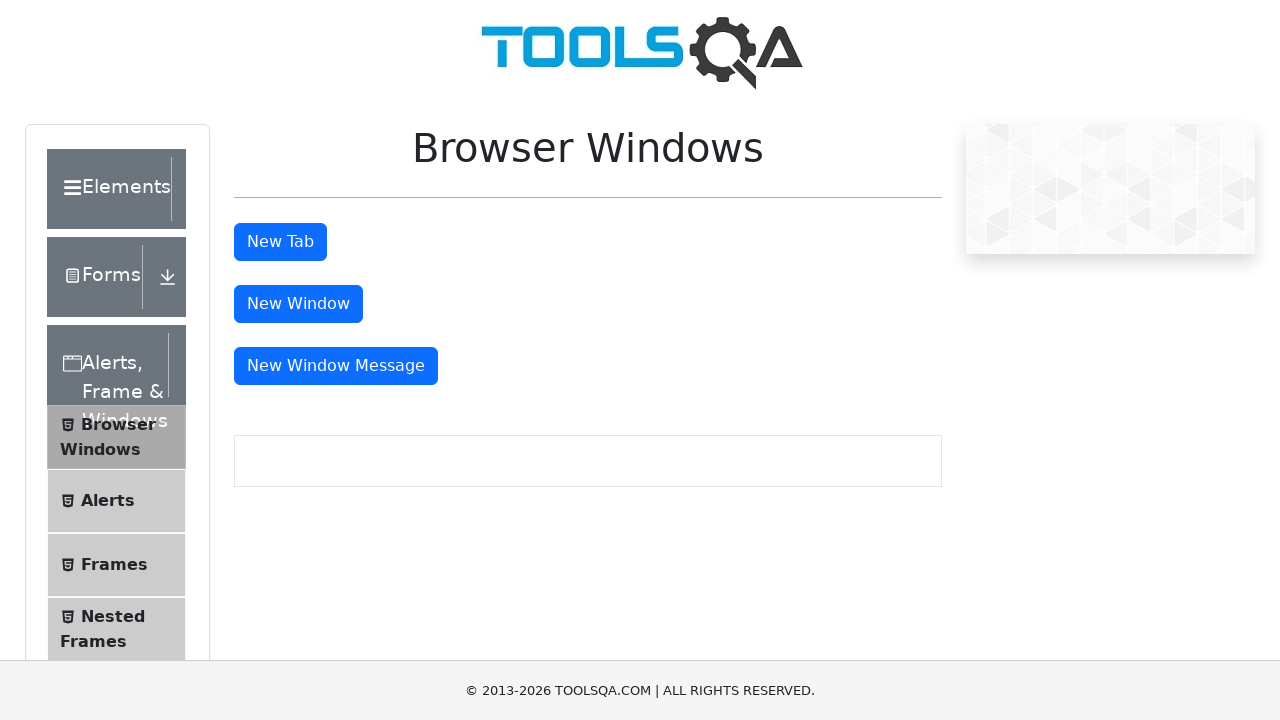

Clicked button to open new tab at (280, 242) on #tabButton
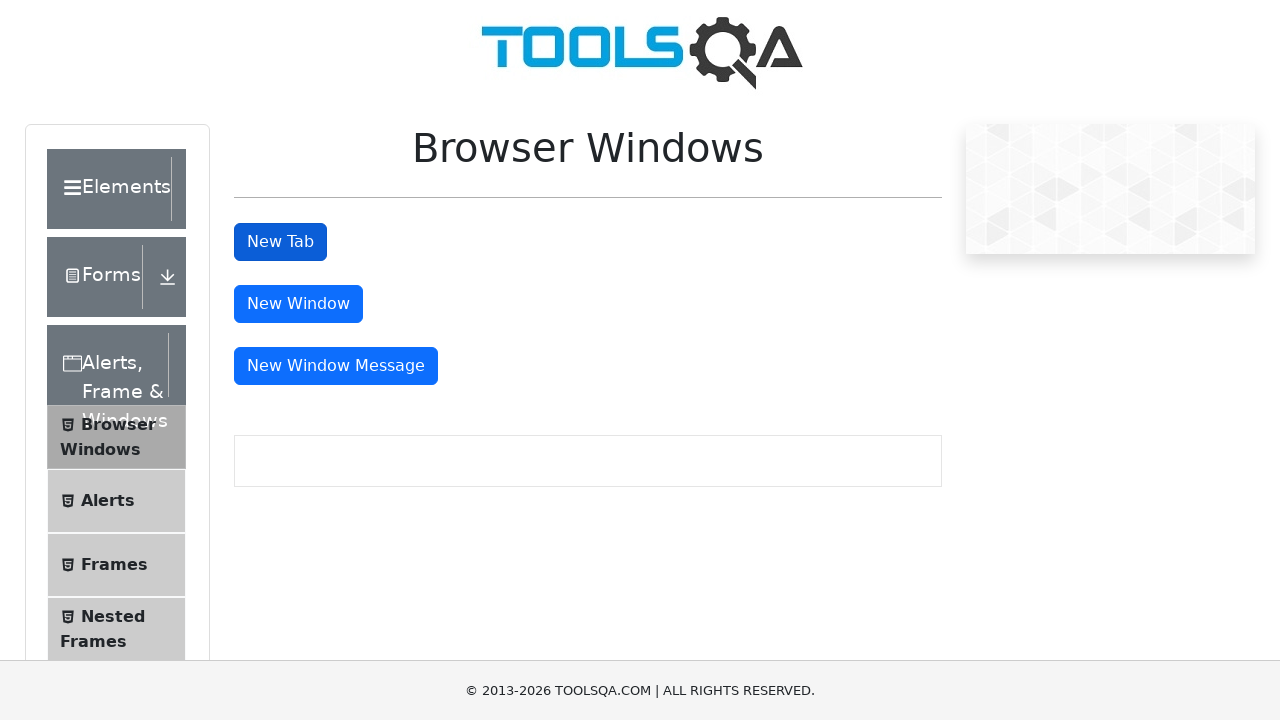

Switched to newly opened tab
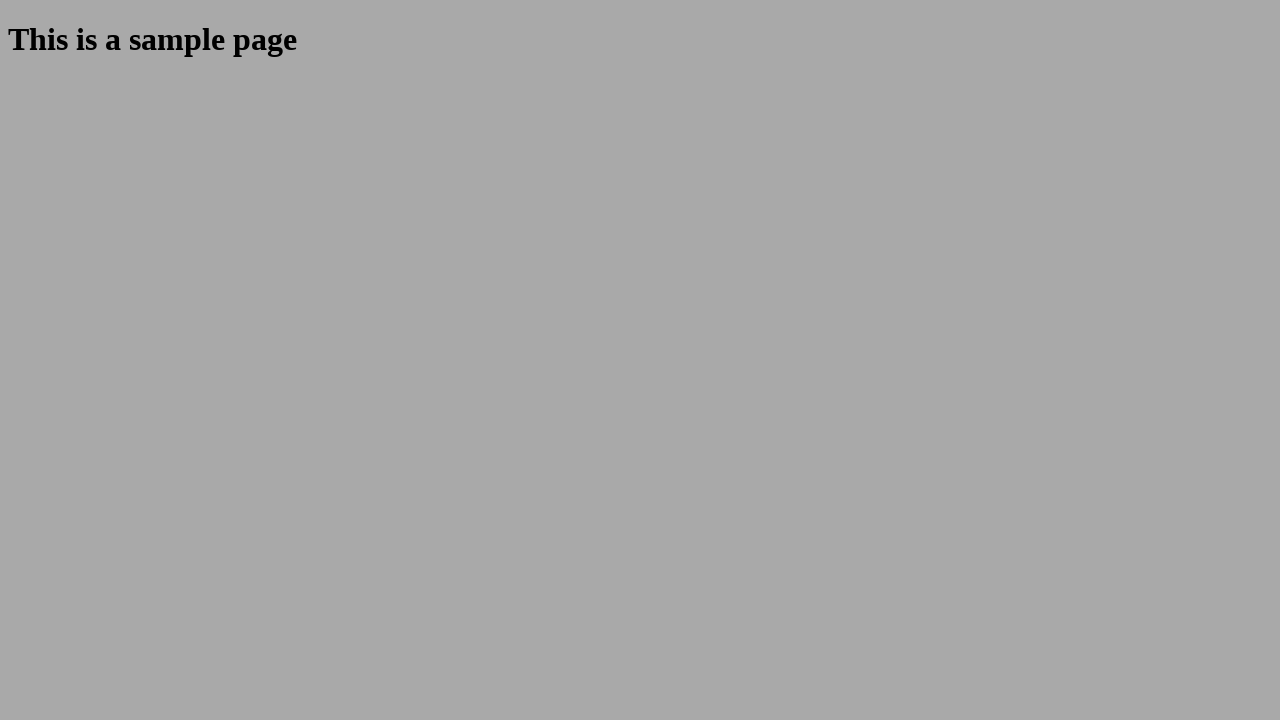

Waited for sample heading to load in new tab
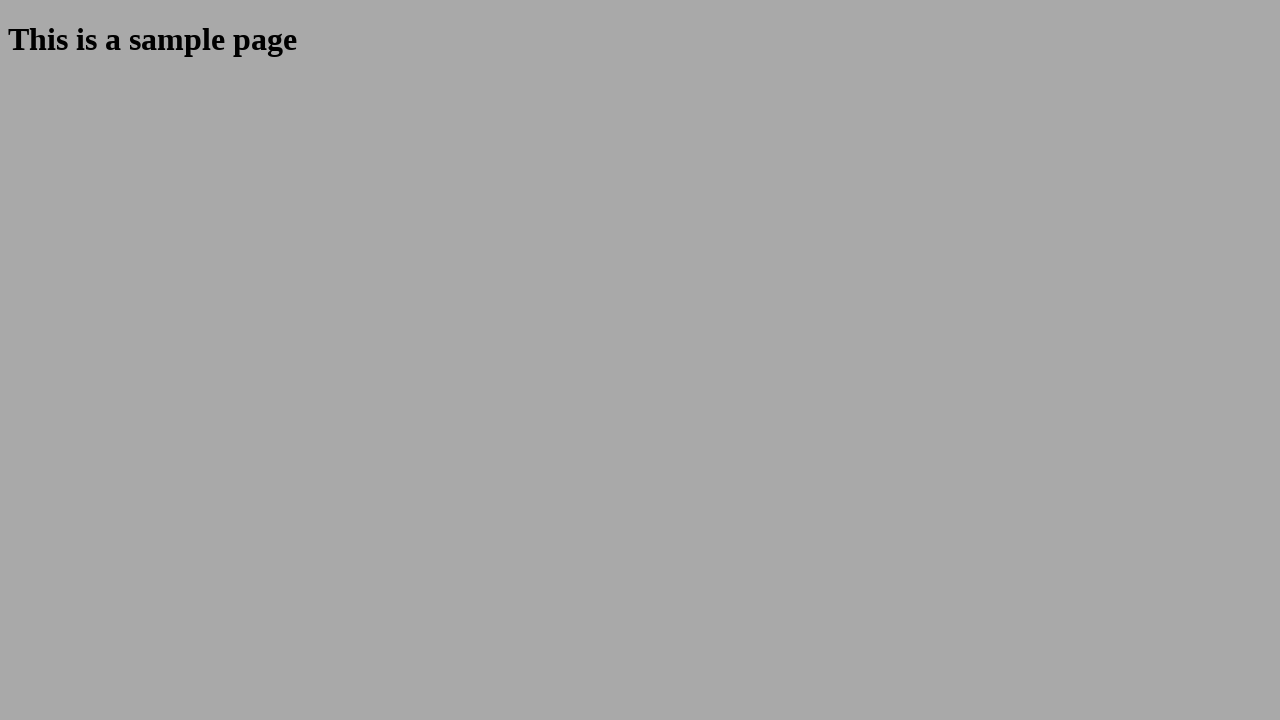

Read heading text from new tab: 'This is a sample page'
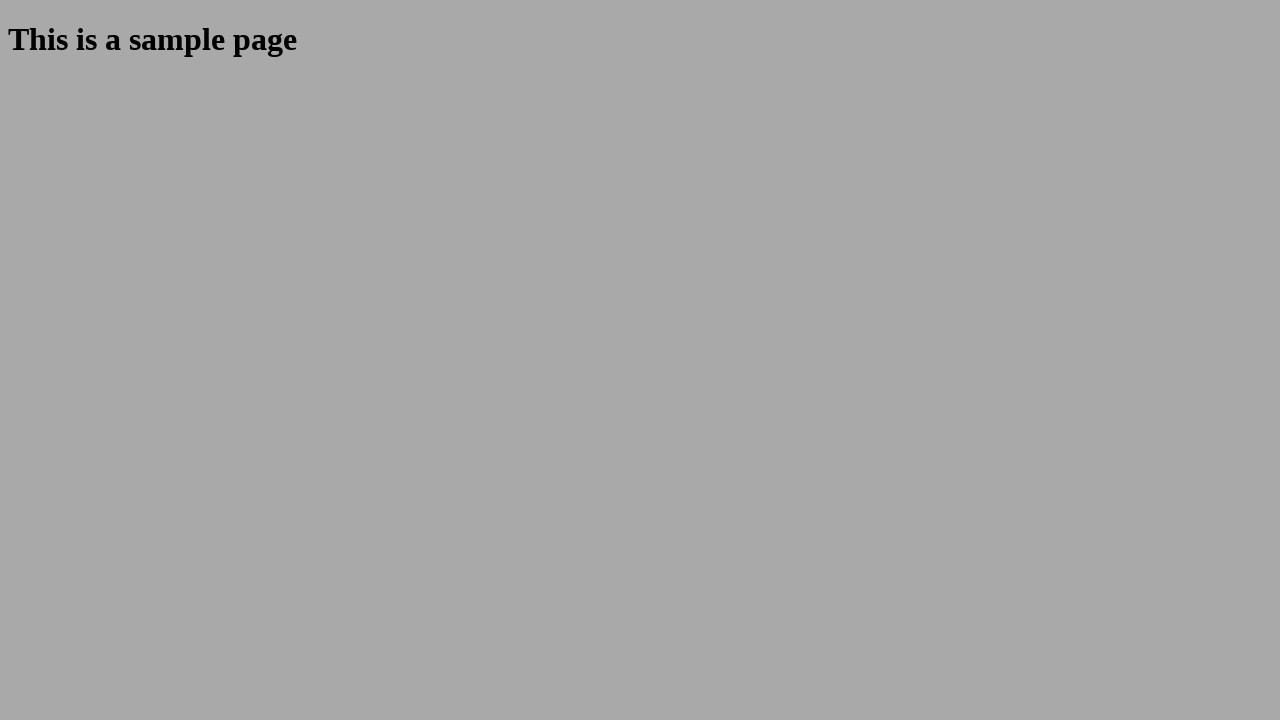

Closed new tab
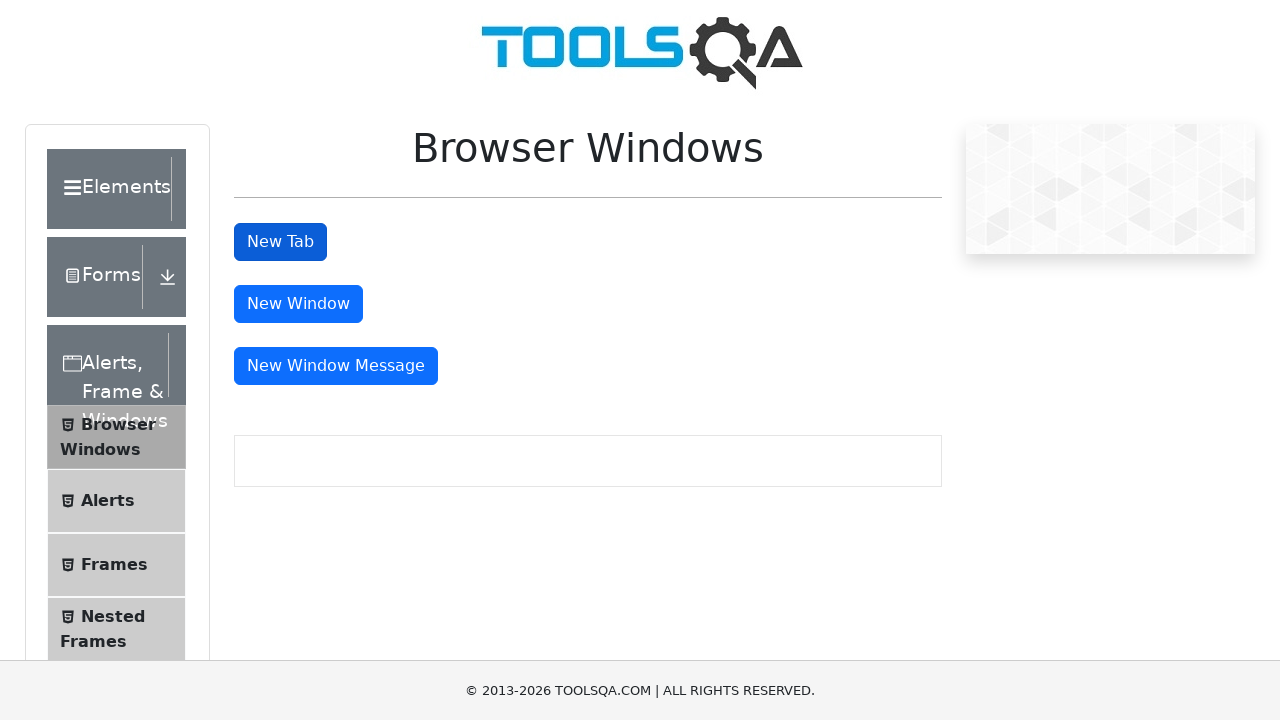

Clicked message window button on original page at (336, 366) on #messageWindowButton
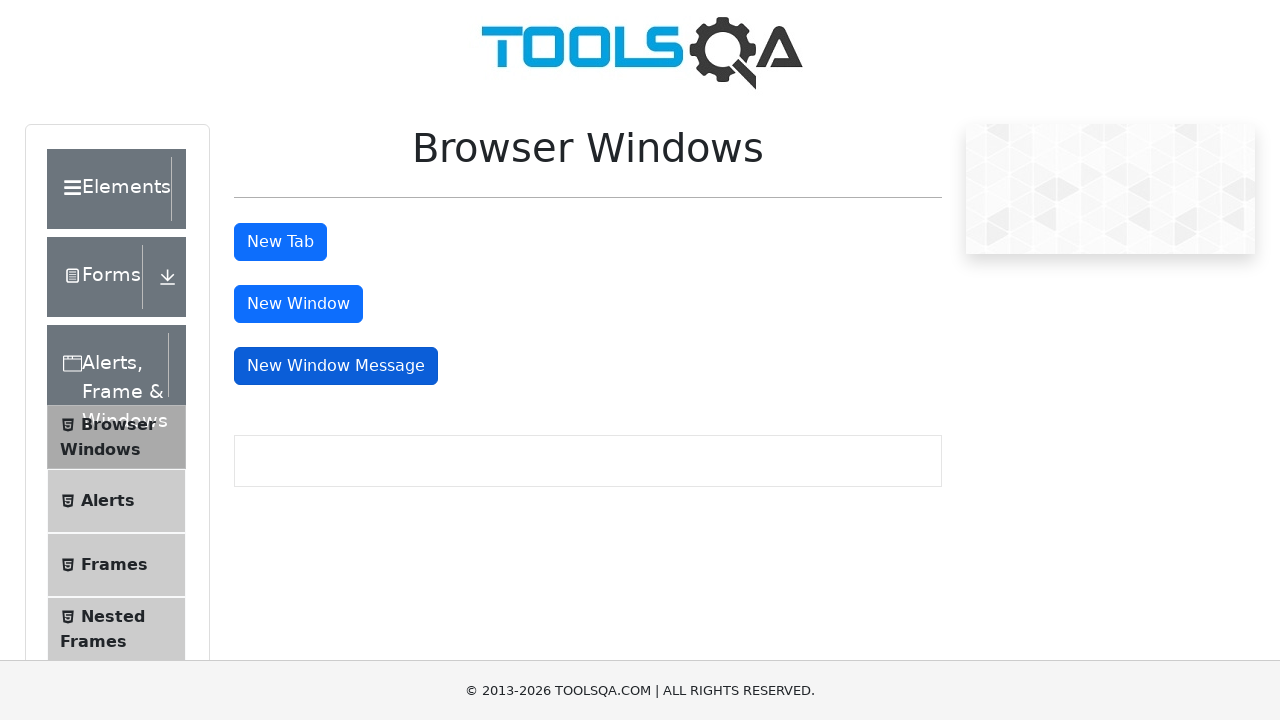

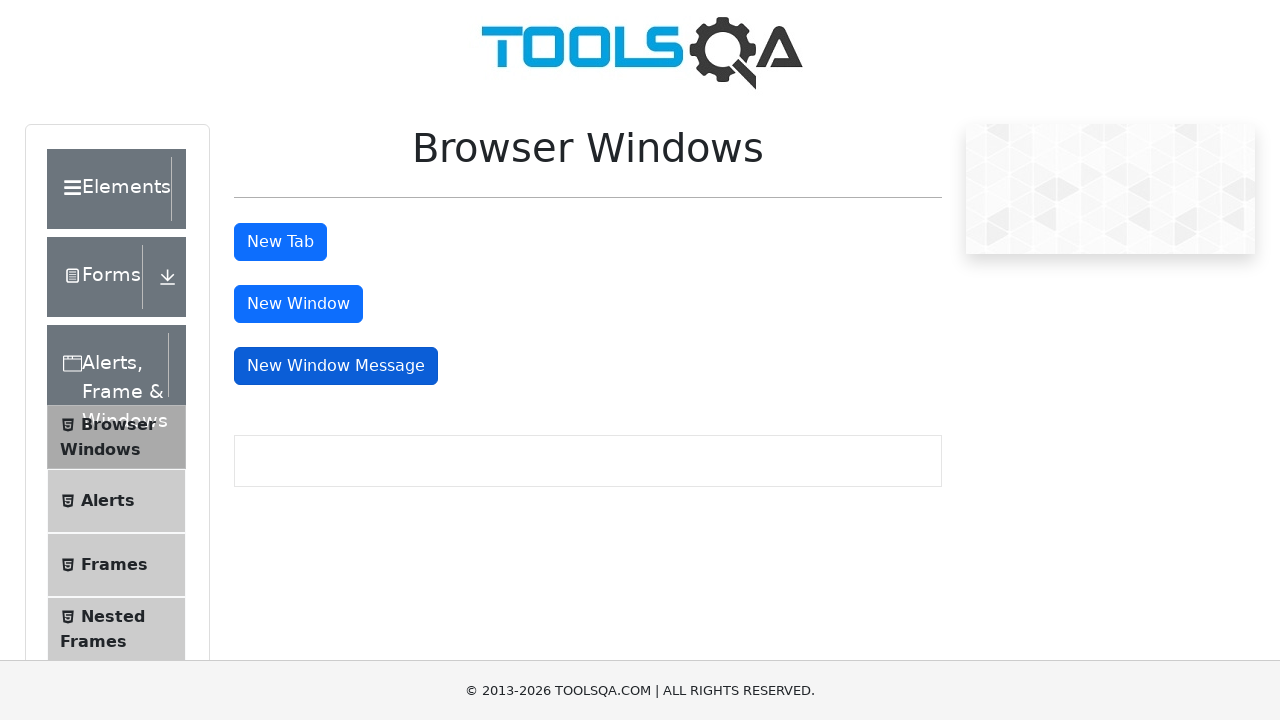